Tests different types of button clicks on a demo page including double-click and right-click functionality

Starting URL: https://demoqa.com/buttons

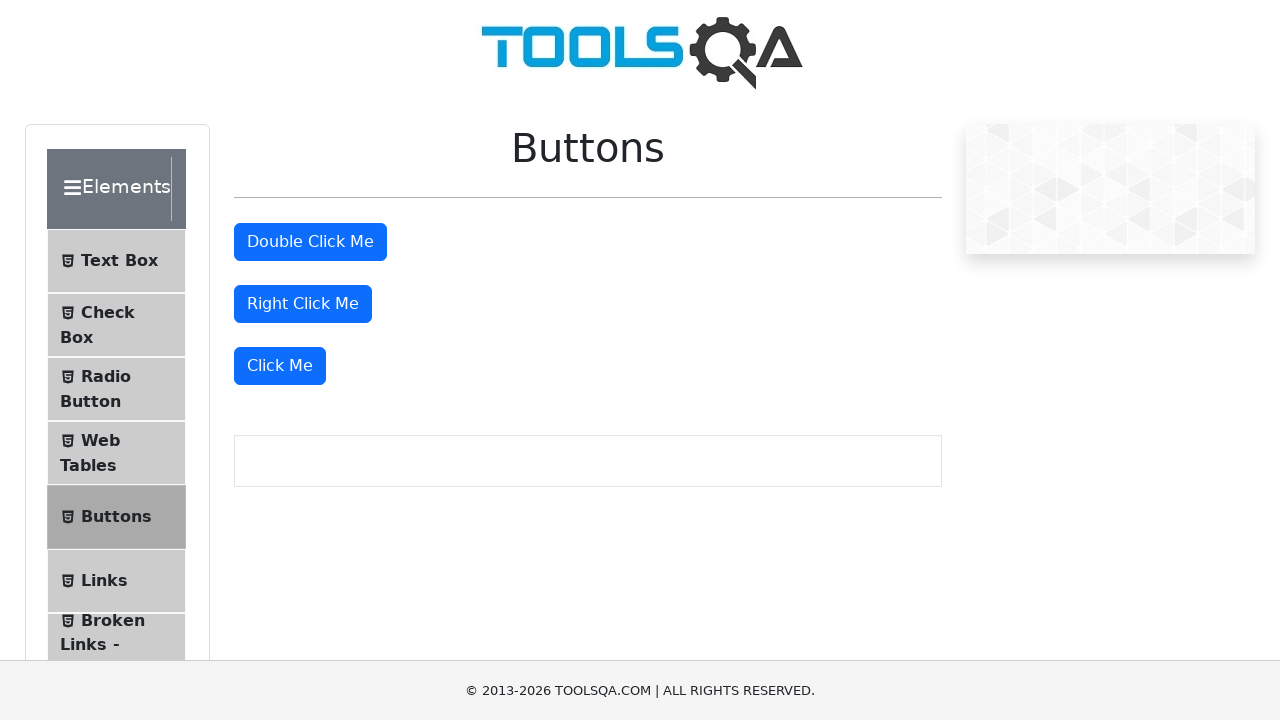

Double-clicked the double click button at (310, 242) on button#doubleClickBtn
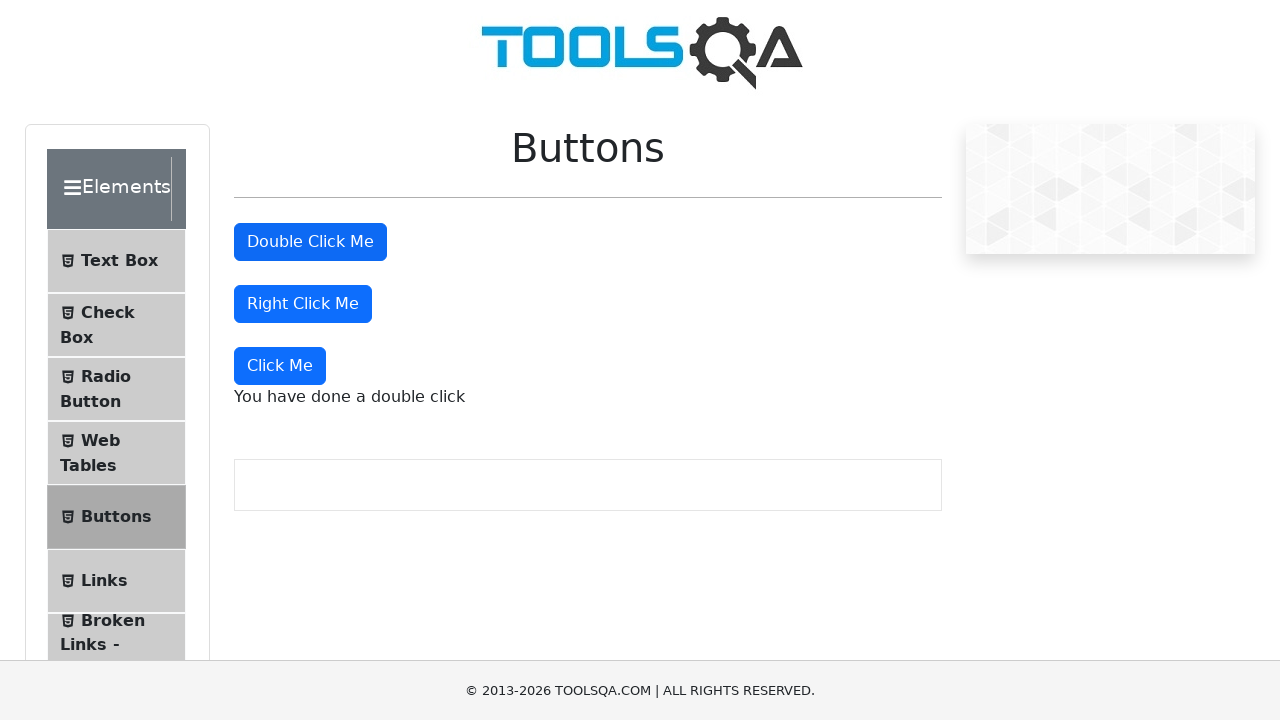

Double click message element became visible
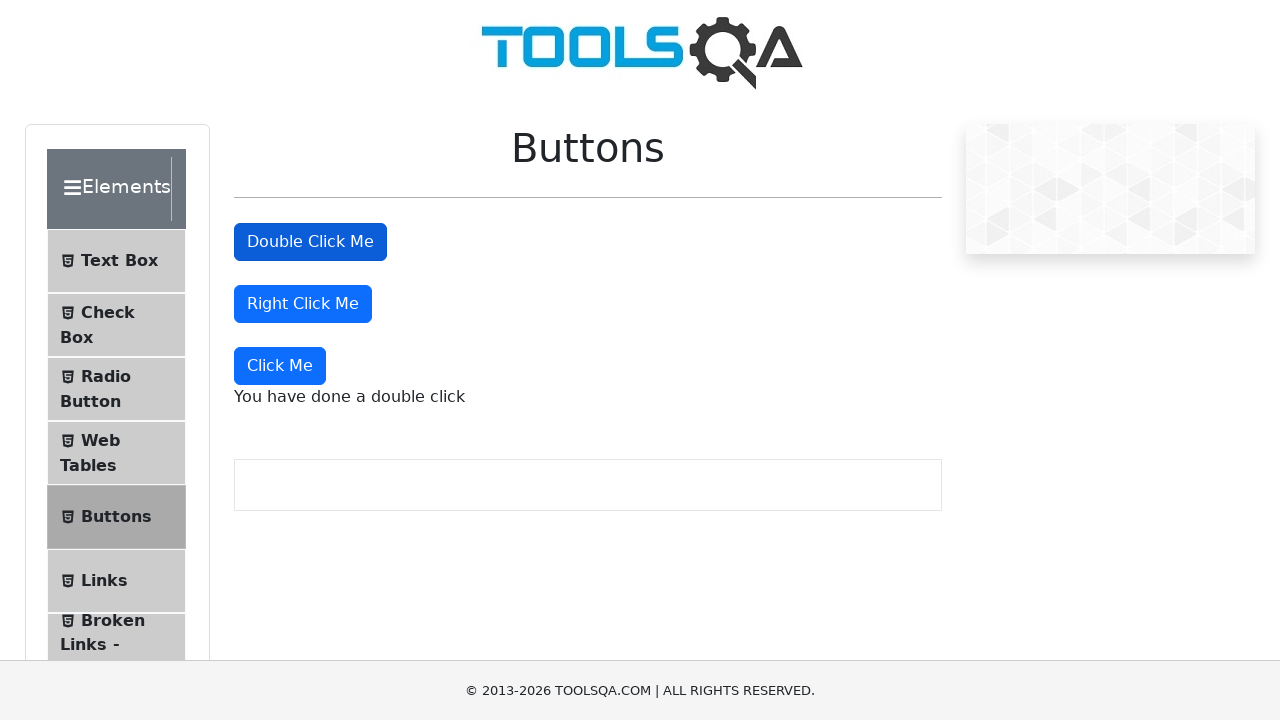

Verified double click message text is correct
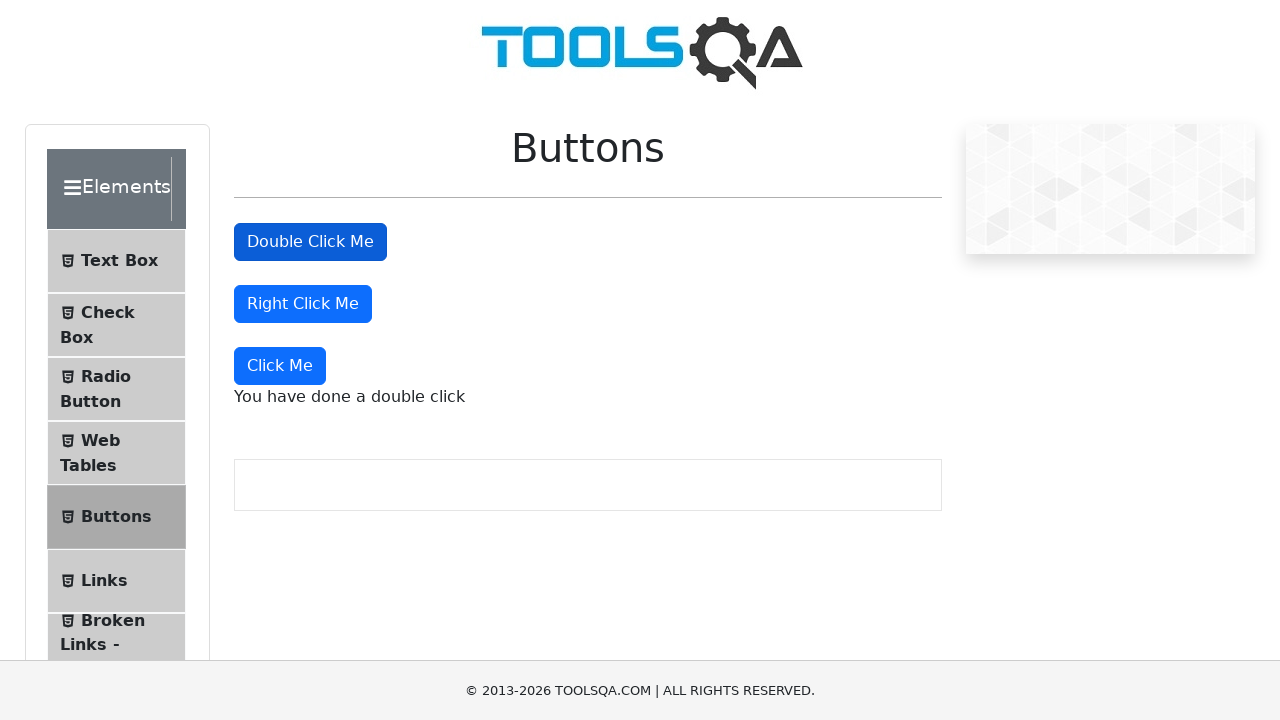

Right-clicked the right click button at (303, 304) on button#rightClickBtn
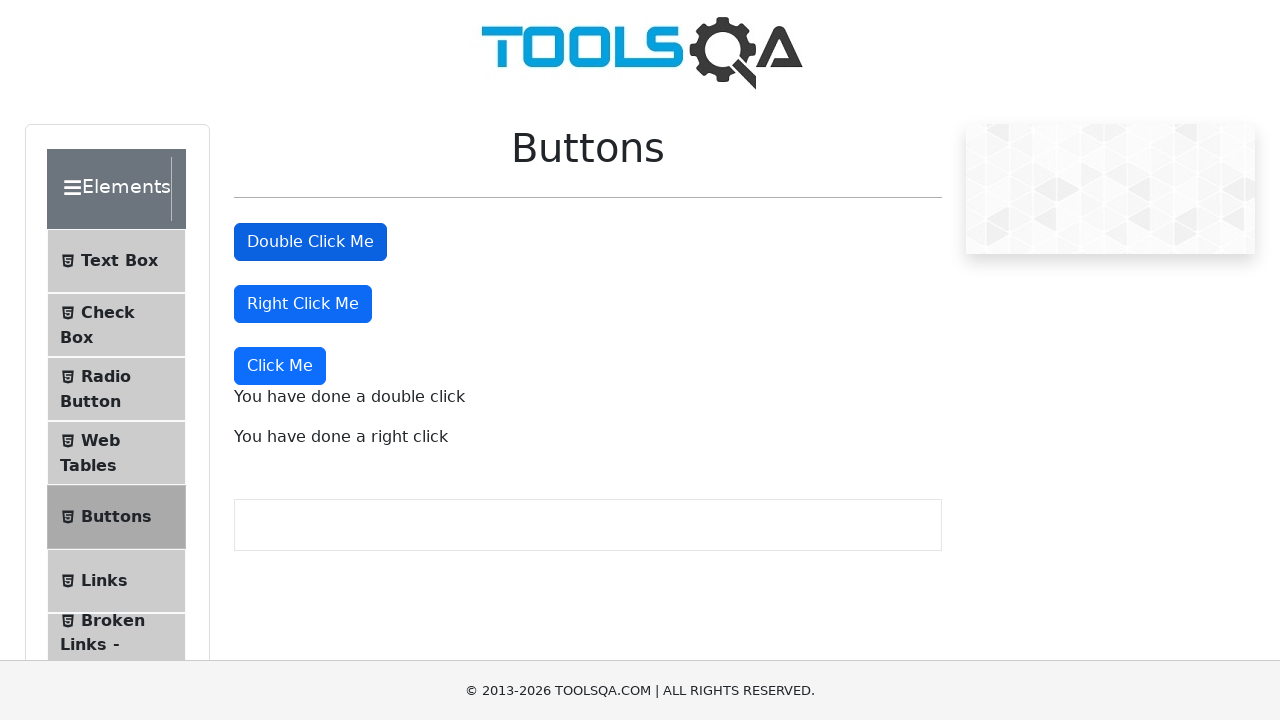

Waited 500ms for right click action to register
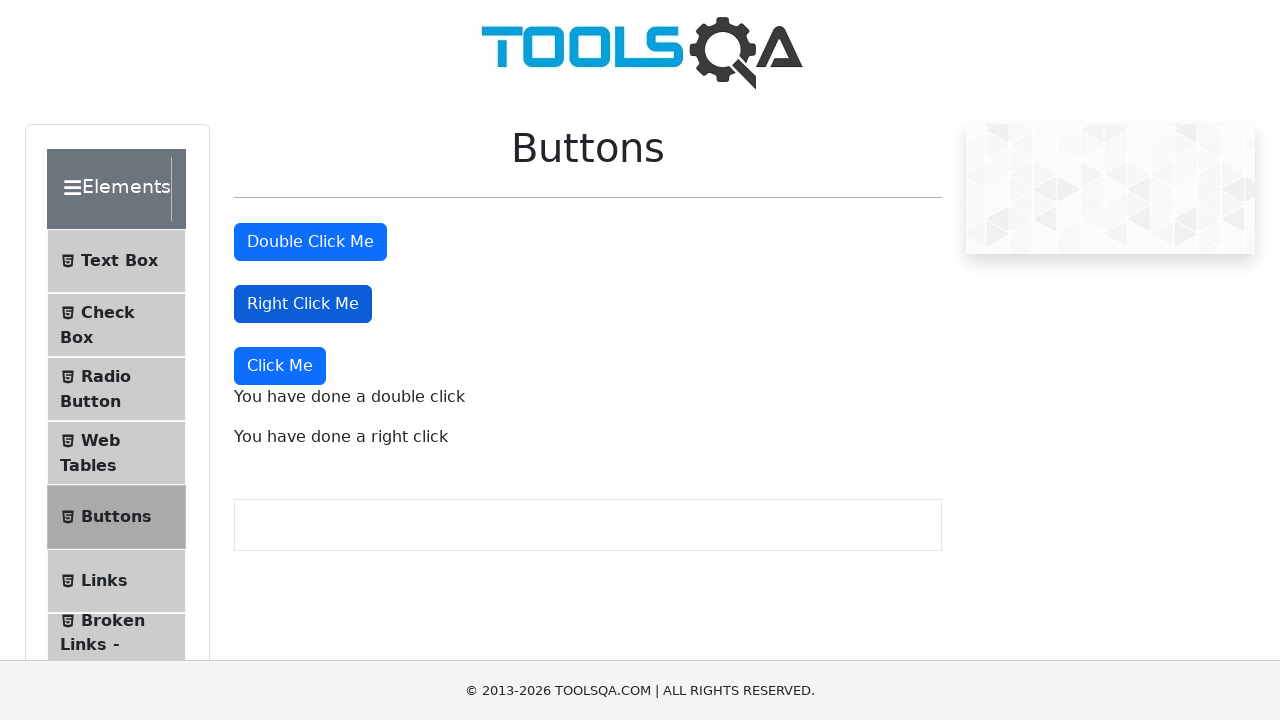

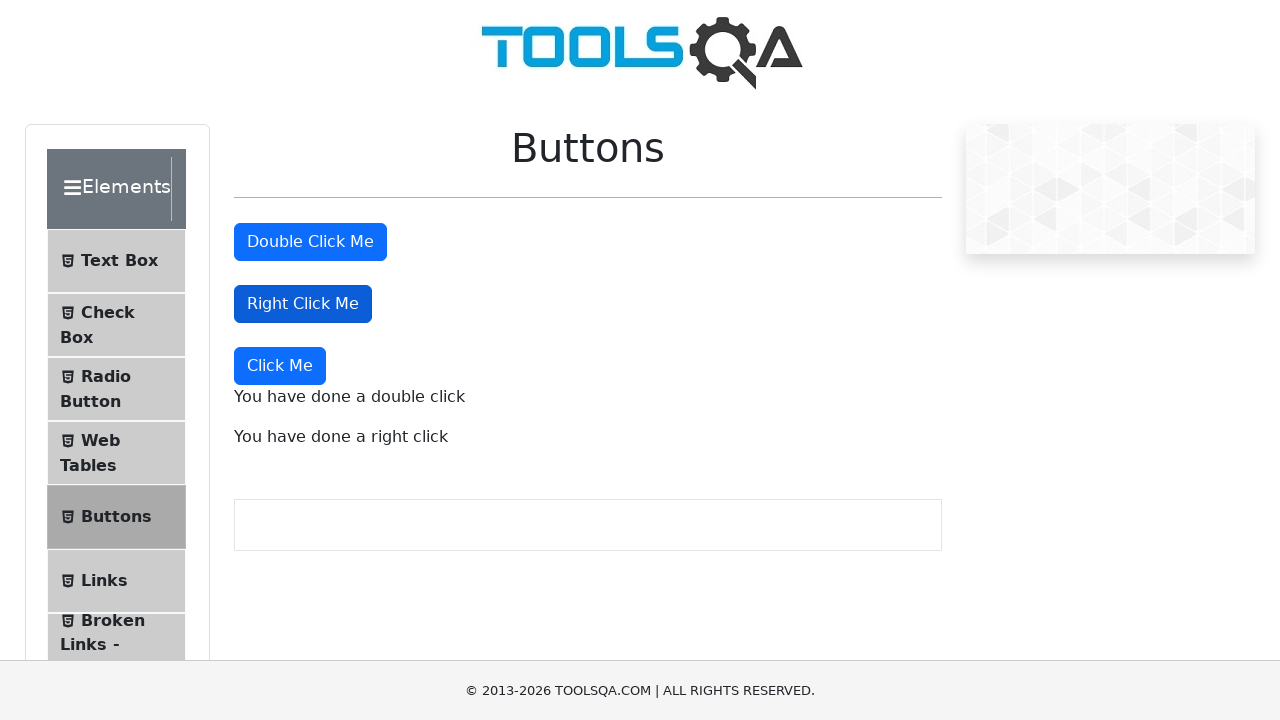